Tests that the text input field is cleared after adding a todo item.

Starting URL: https://demo.playwright.dev/todomvc

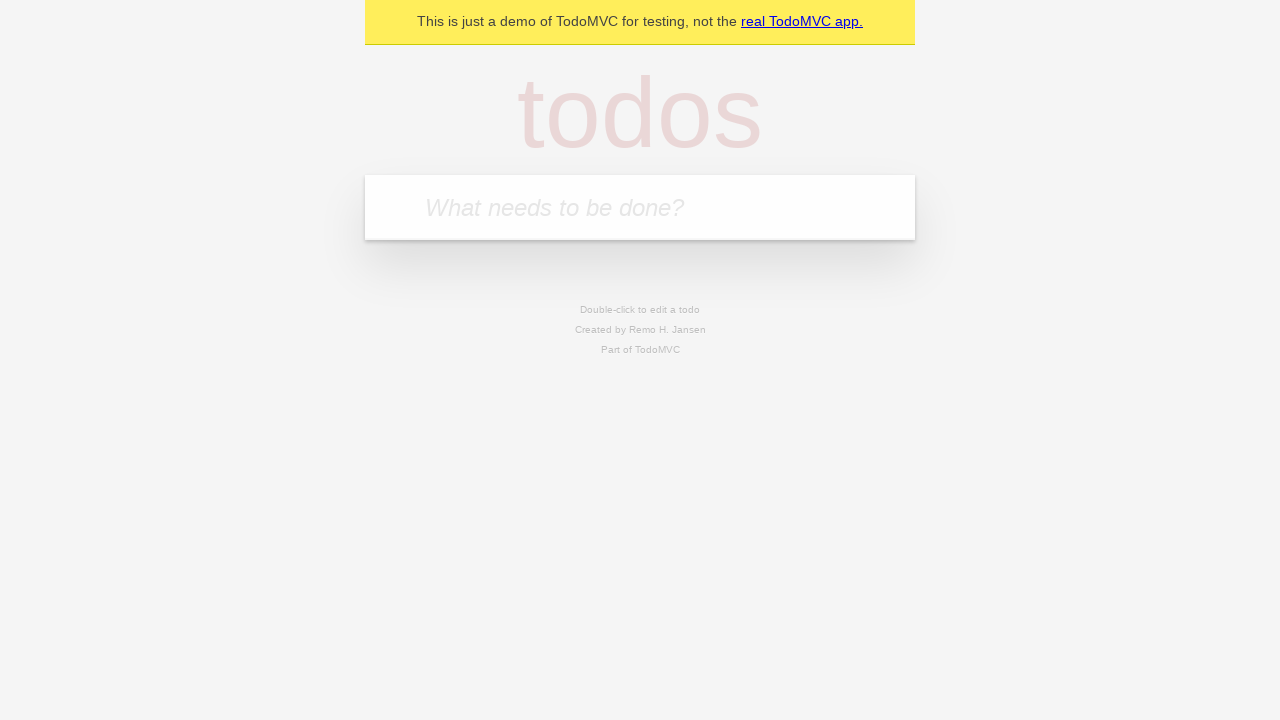

Filled input field with 'buy some cheese' on input[placeholder='What needs to be done?']
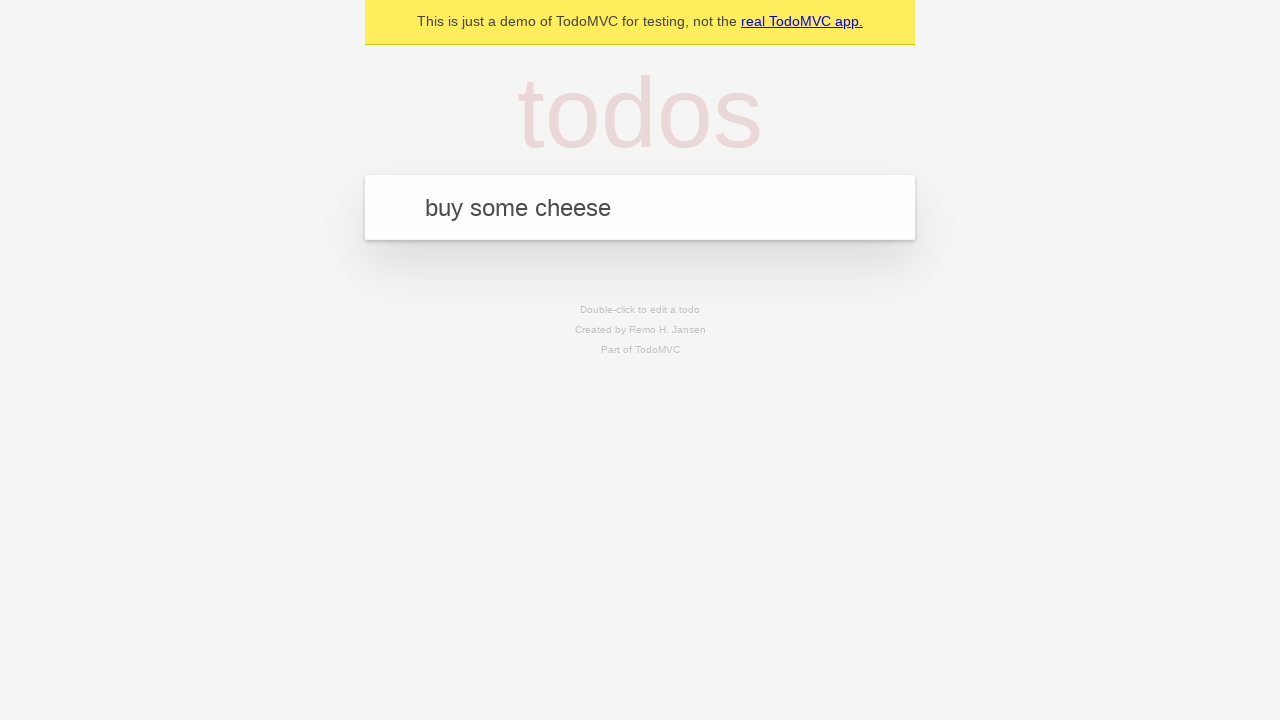

Pressed Enter to add todo item on input[placeholder='What needs to be done?']
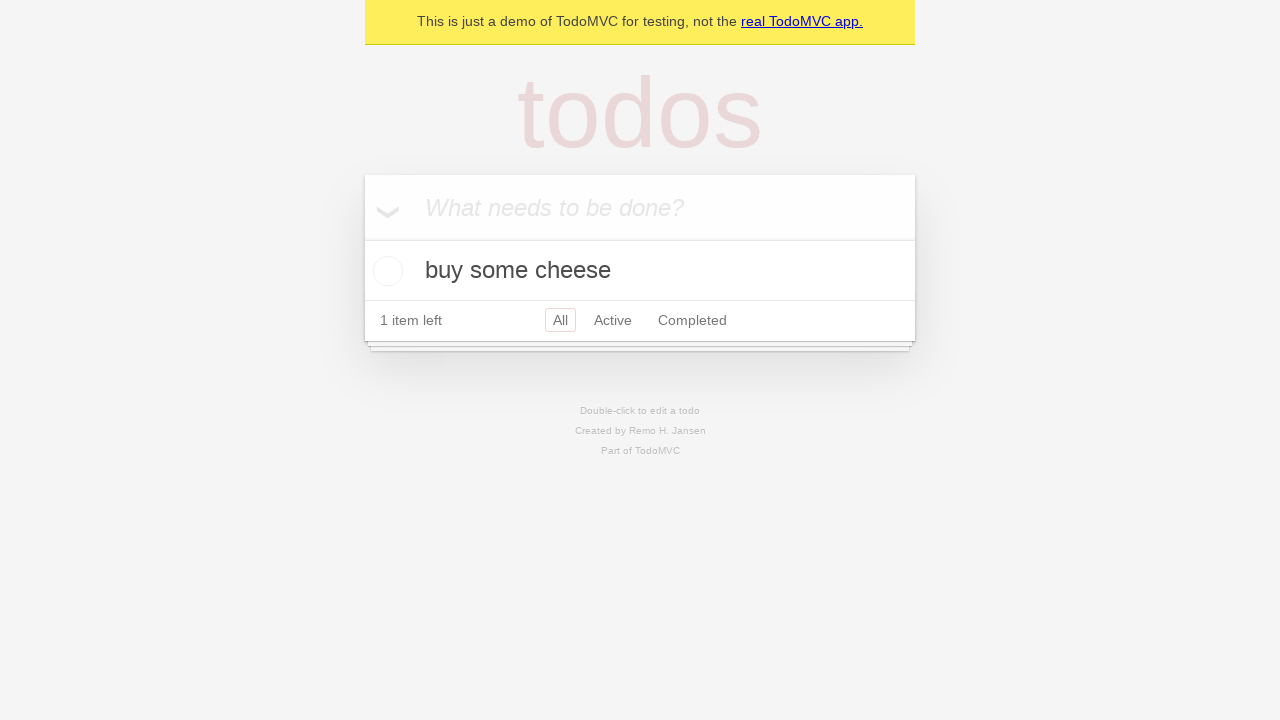

Todo item 'buy some cheese' appeared in the list
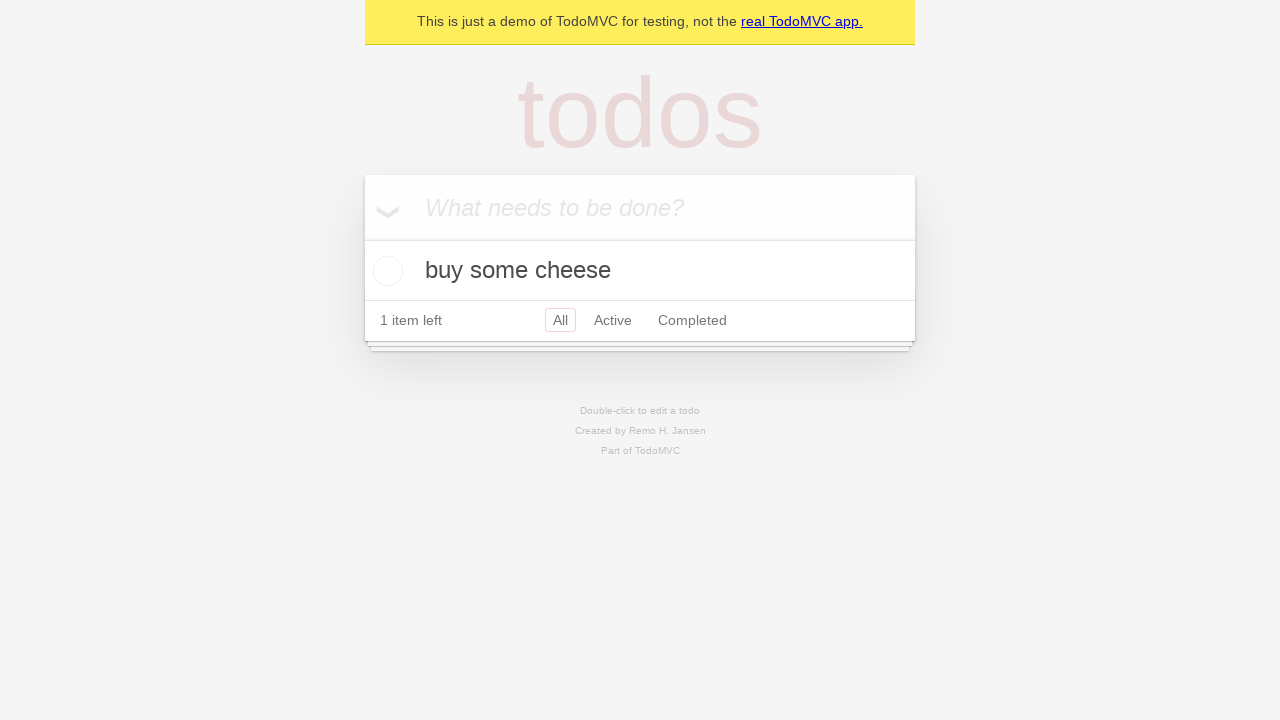

Verified that text input field was cleared after adding item
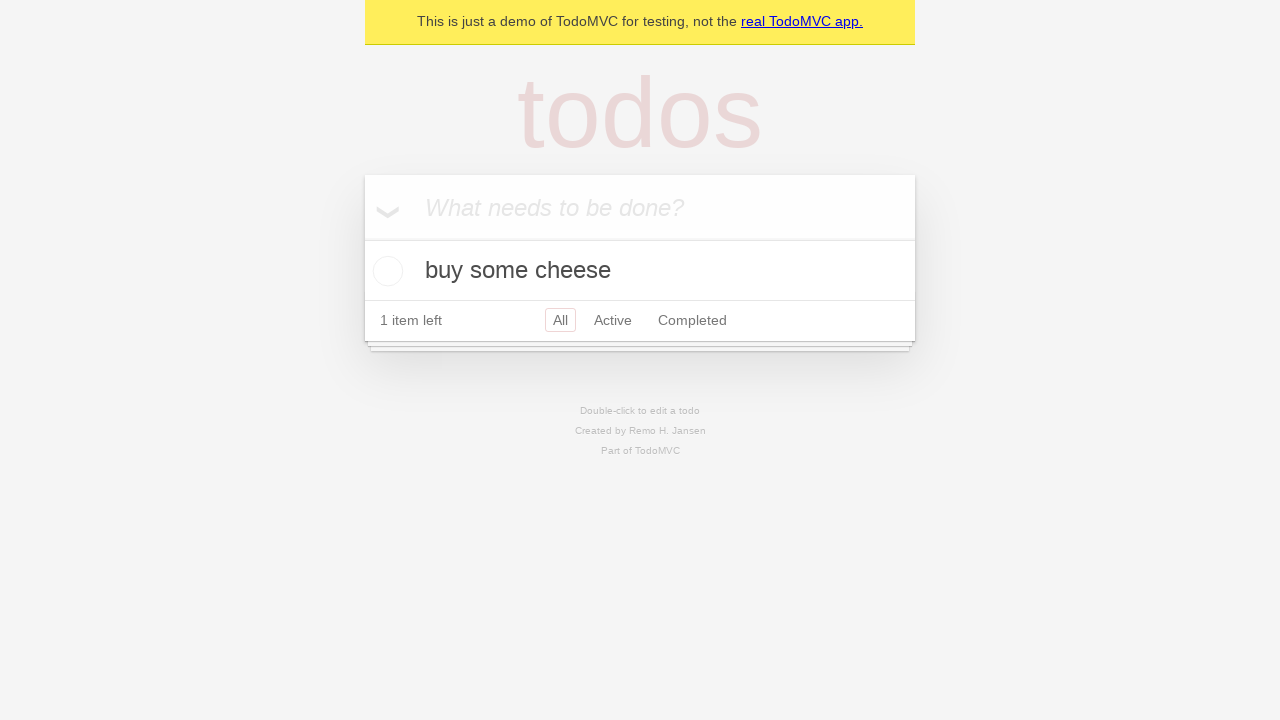

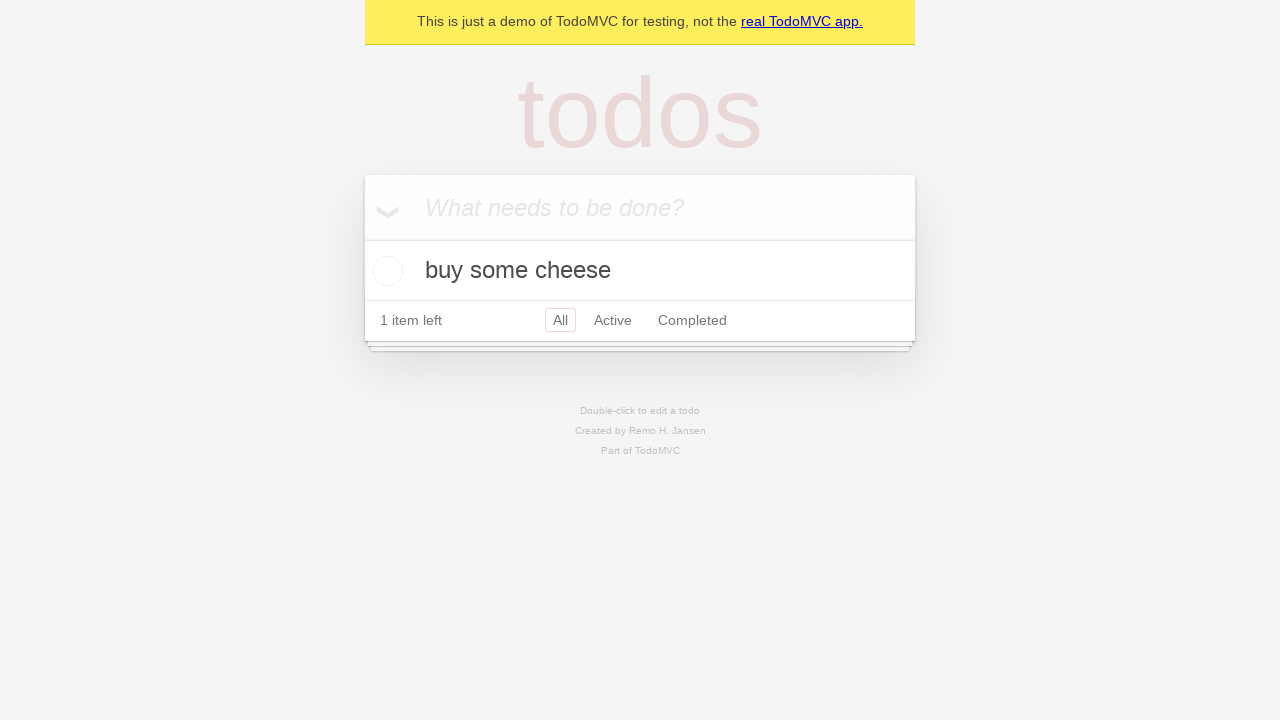